Tests multi-select dropdown functionality by selecting multiple options using different selection methods (by text, index, and value) and then deselecting one option

Starting URL: https://v1.training-support.net/selenium/selects

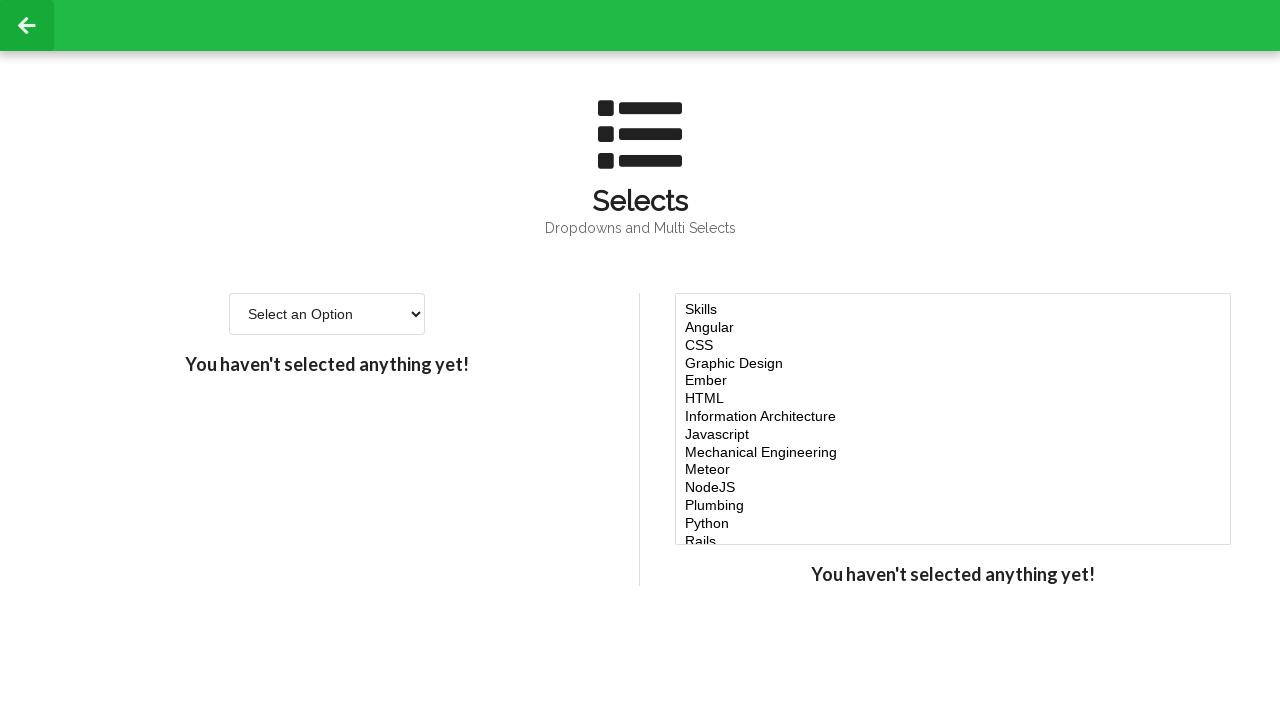

Selected 'Javascript' option by visible text on #multi-select
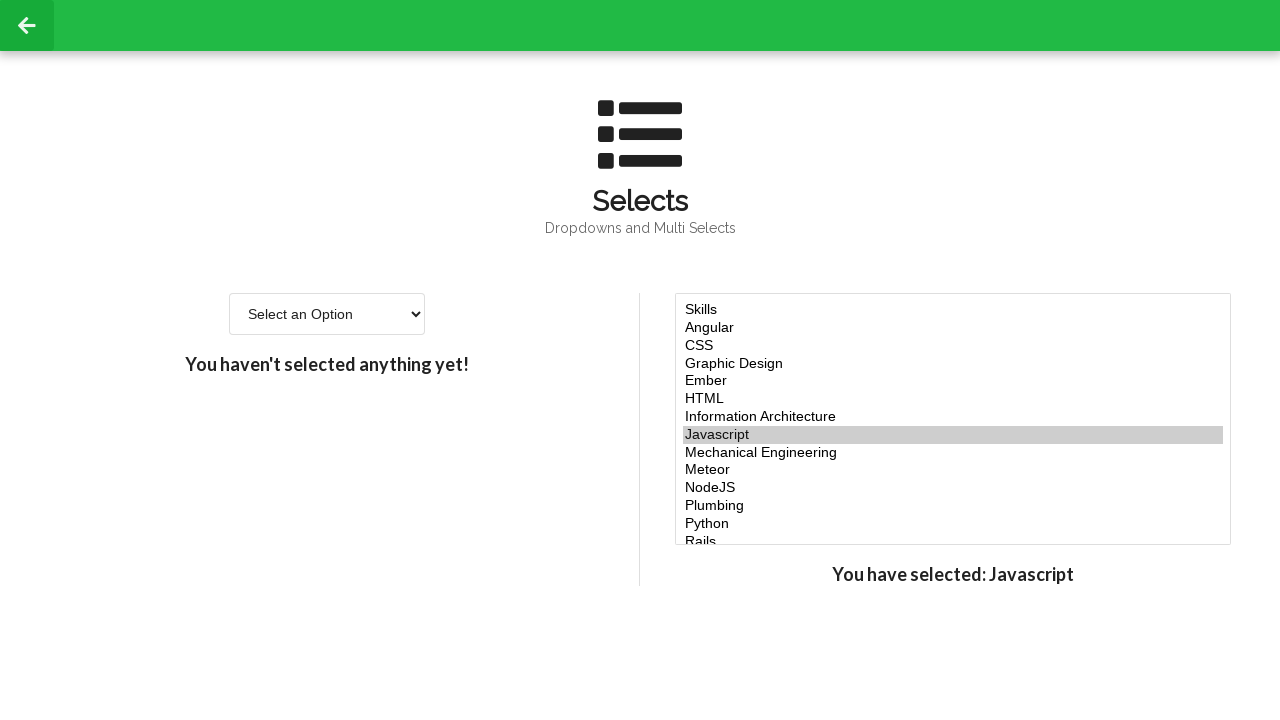

Selected option at index 4 on #multi-select
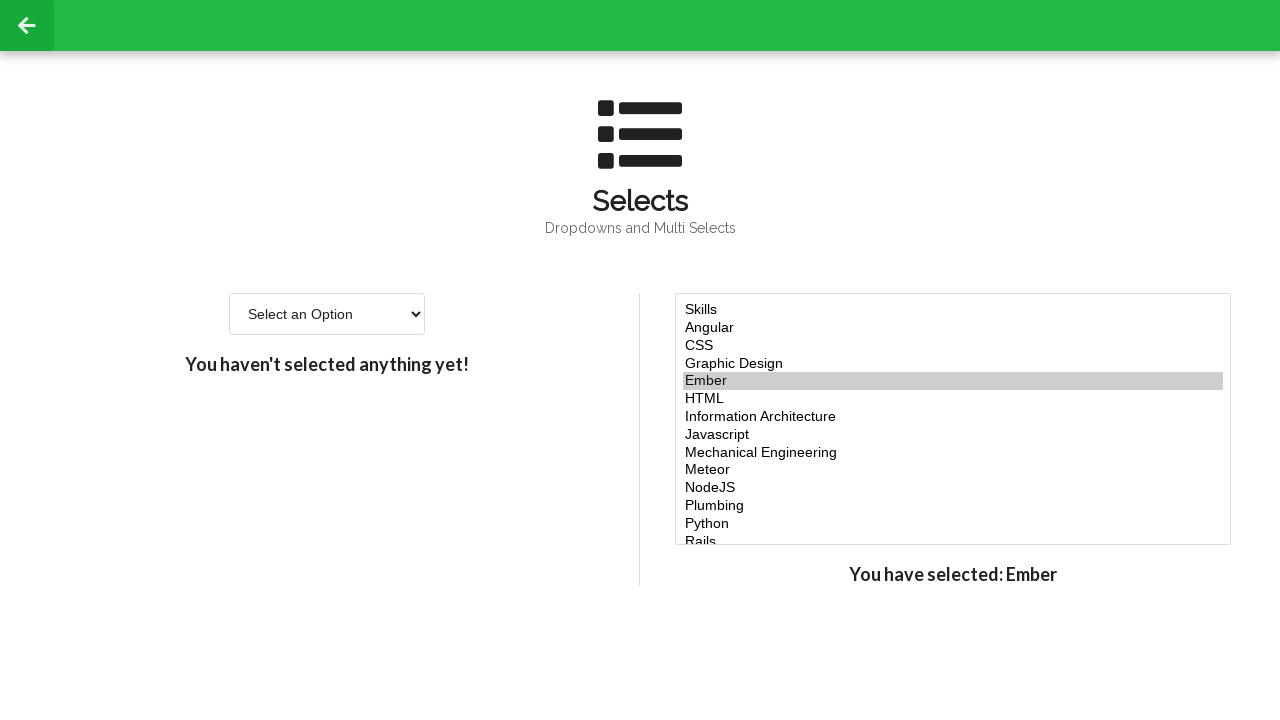

Selected option at index 5 on #multi-select
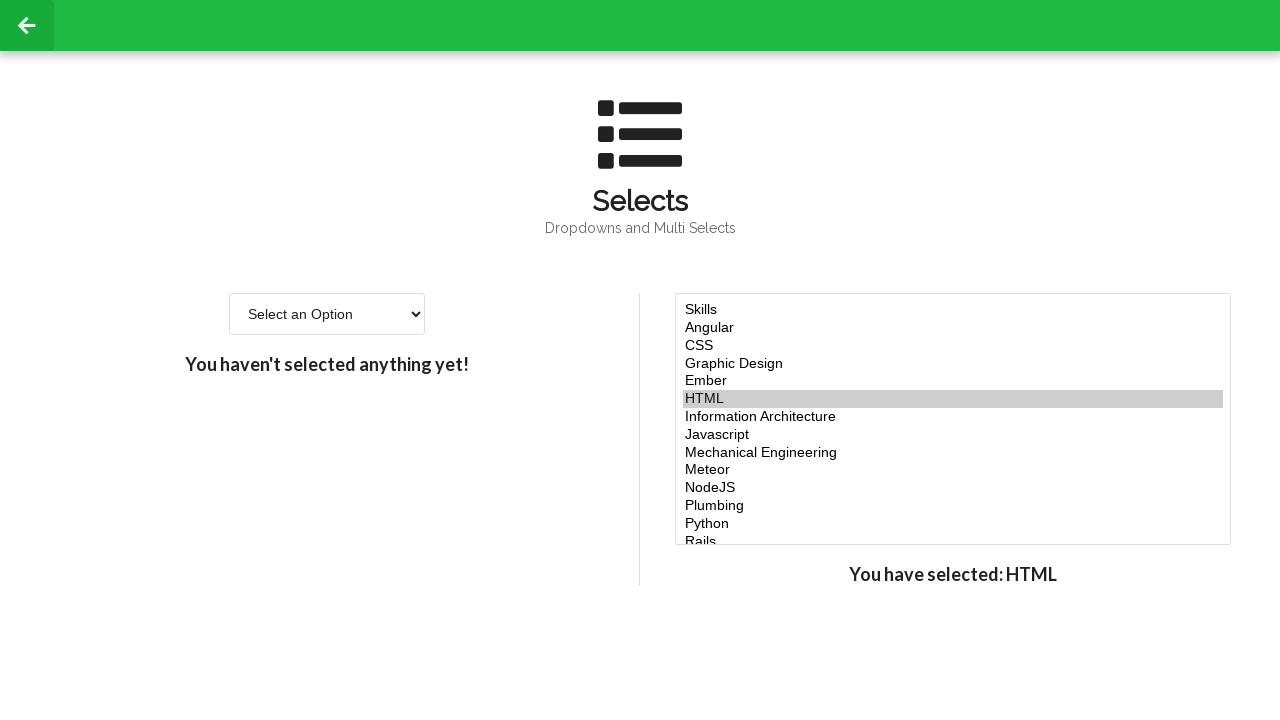

Selected option at index 6 on #multi-select
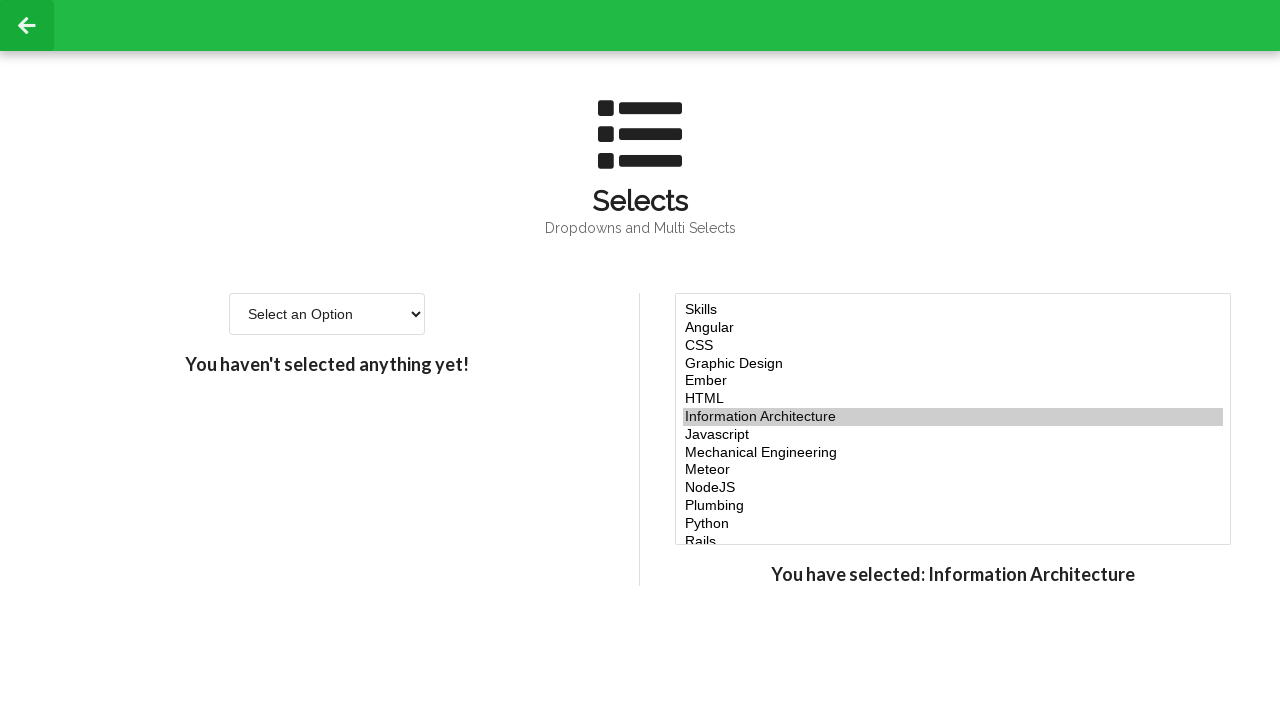

Selected option with value 'node' on #multi-select
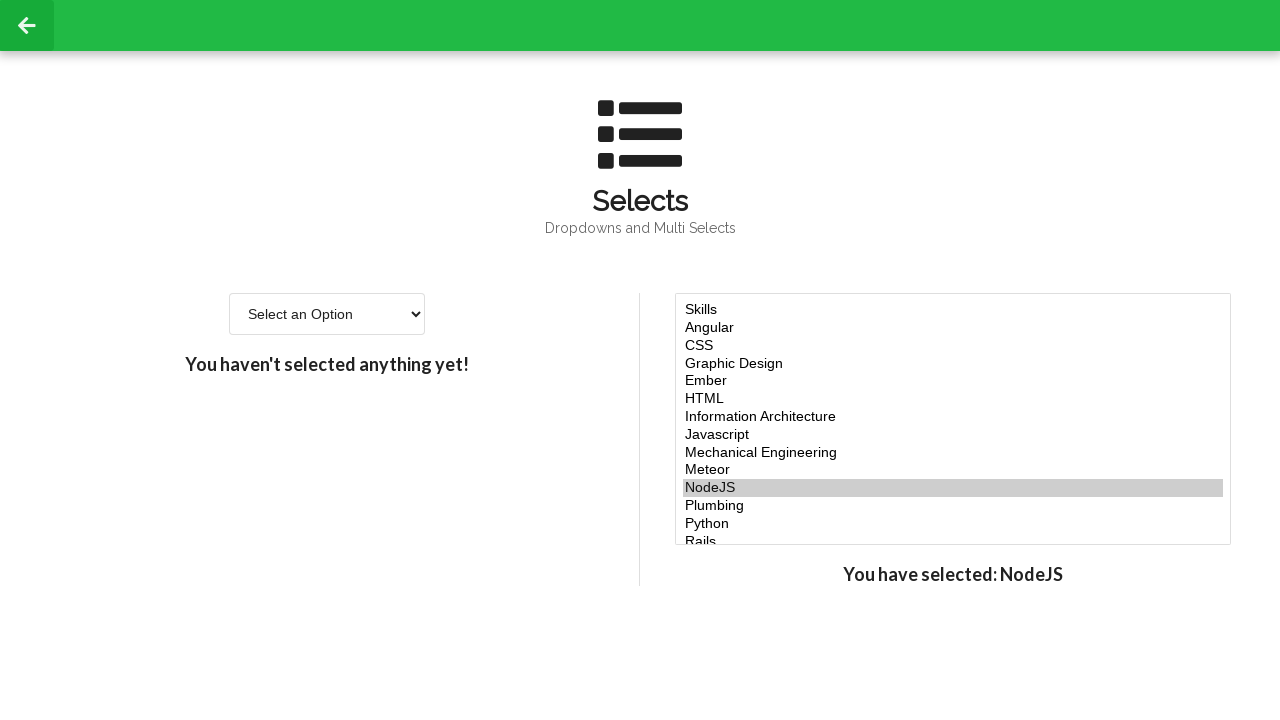

Selected multiple options by value and label simultaneously on #multi-select
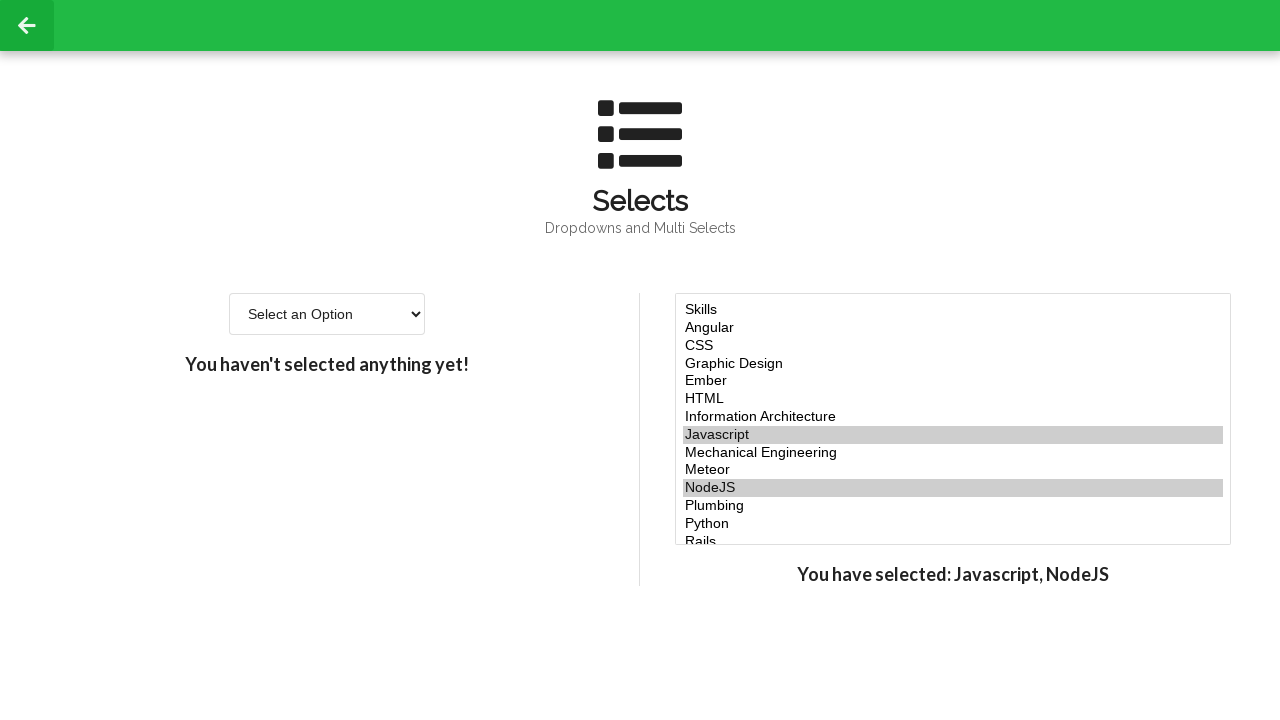

Used JavaScript to select multiple options by text, index, and value, then deselected option at index 5
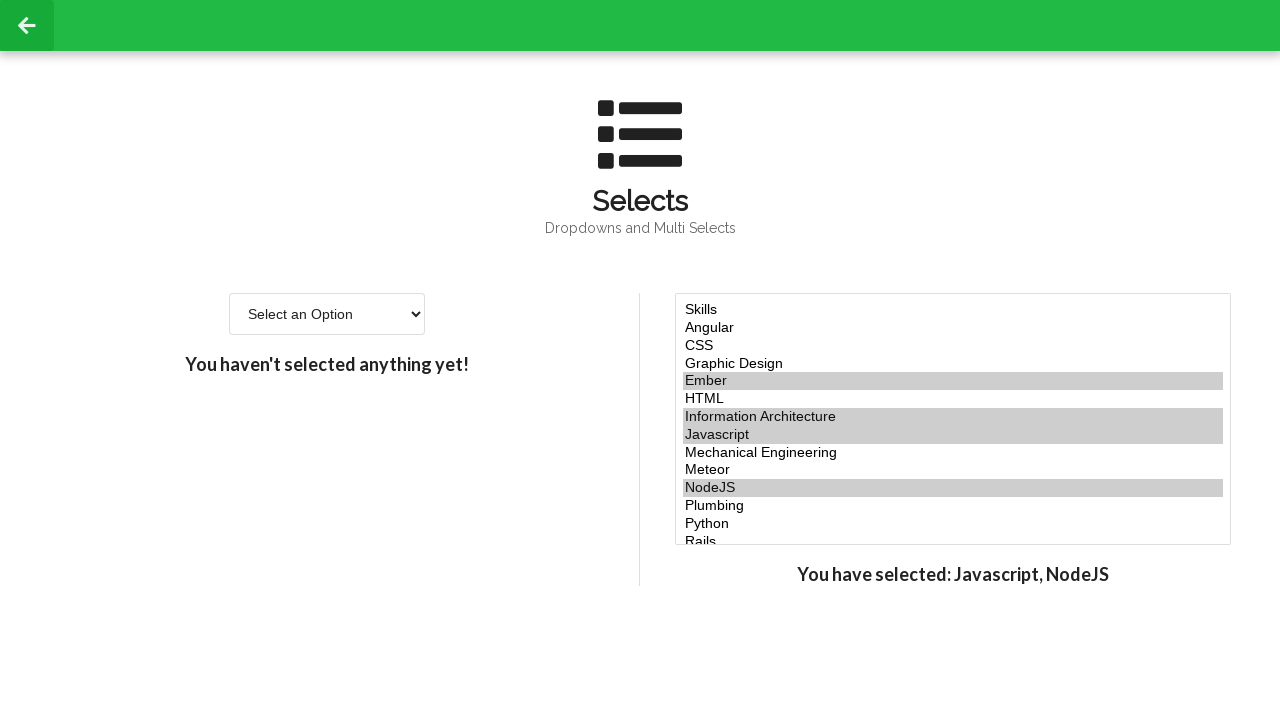

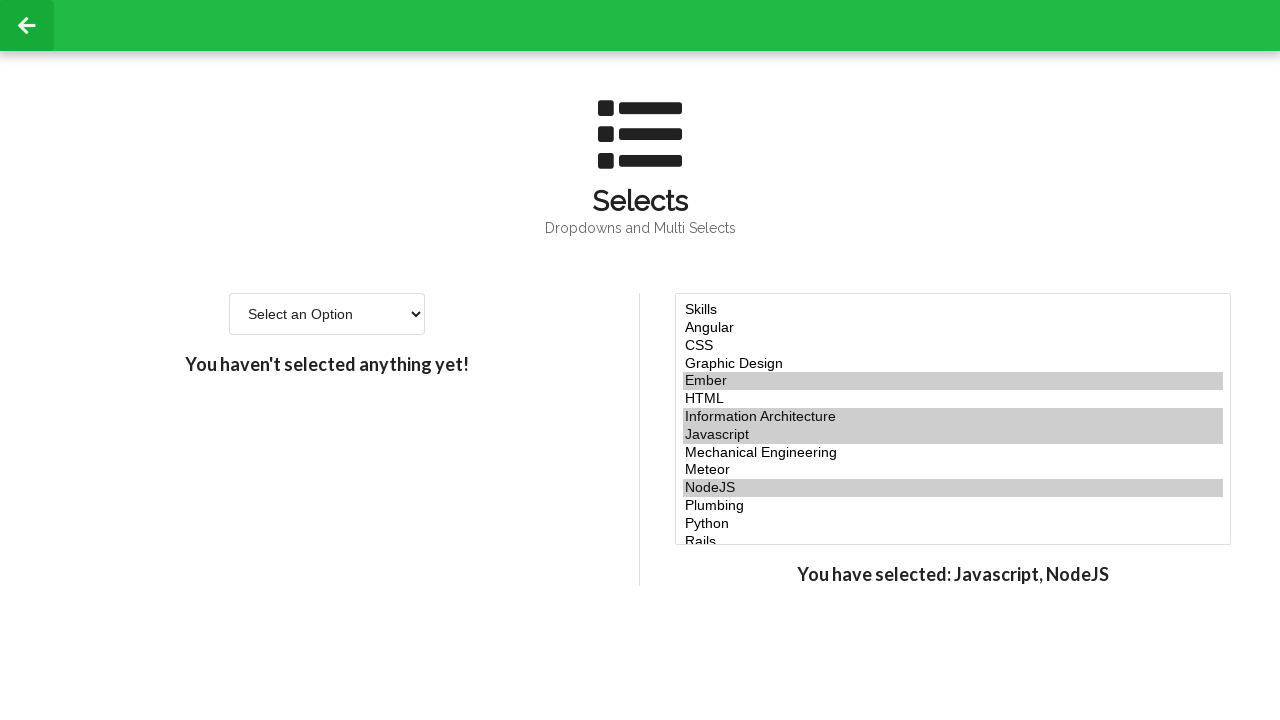